Selects an option from a dropdown select element by index

Starting URL: https://www.selenium.dev/selenium/web/web-form.html

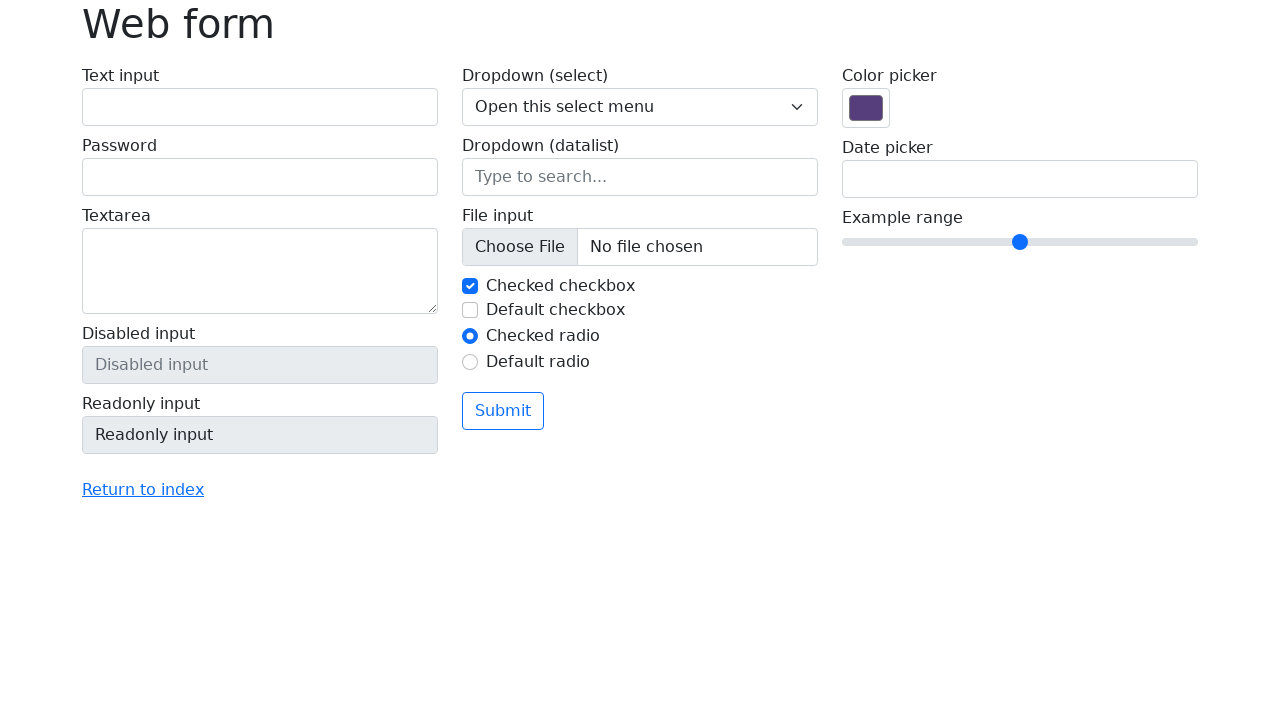

Selected the third option (index 2) from the dropdown select element on [name='my-select']
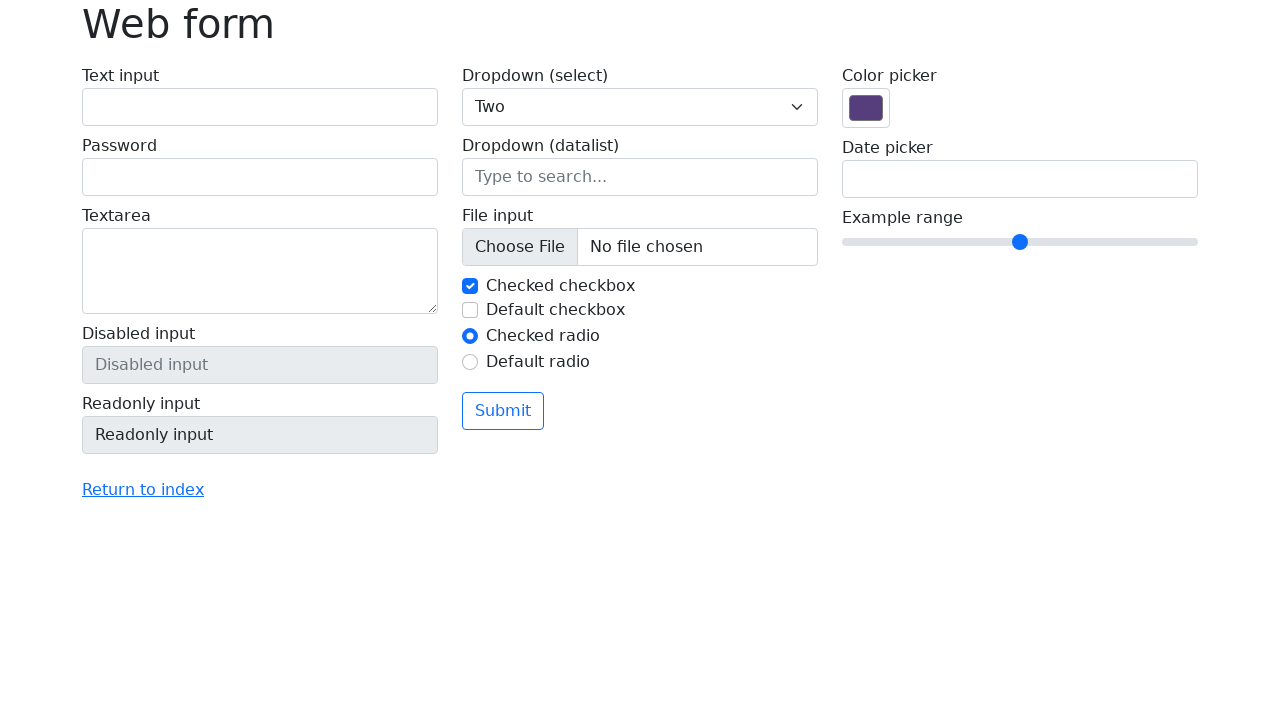

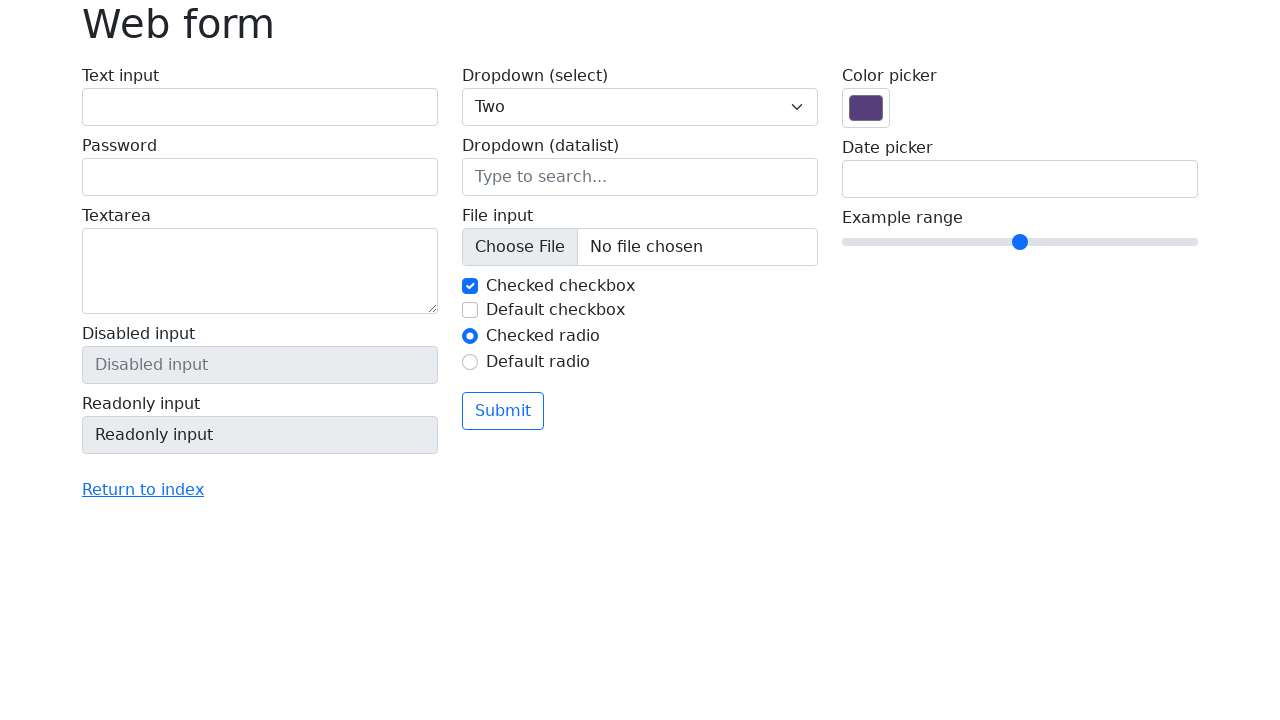